Tests clicking a button identified by its CSS class on the UI Testing Playground, demonstrating class attribute selection

Starting URL: http://uitestingplayground.com/classattr

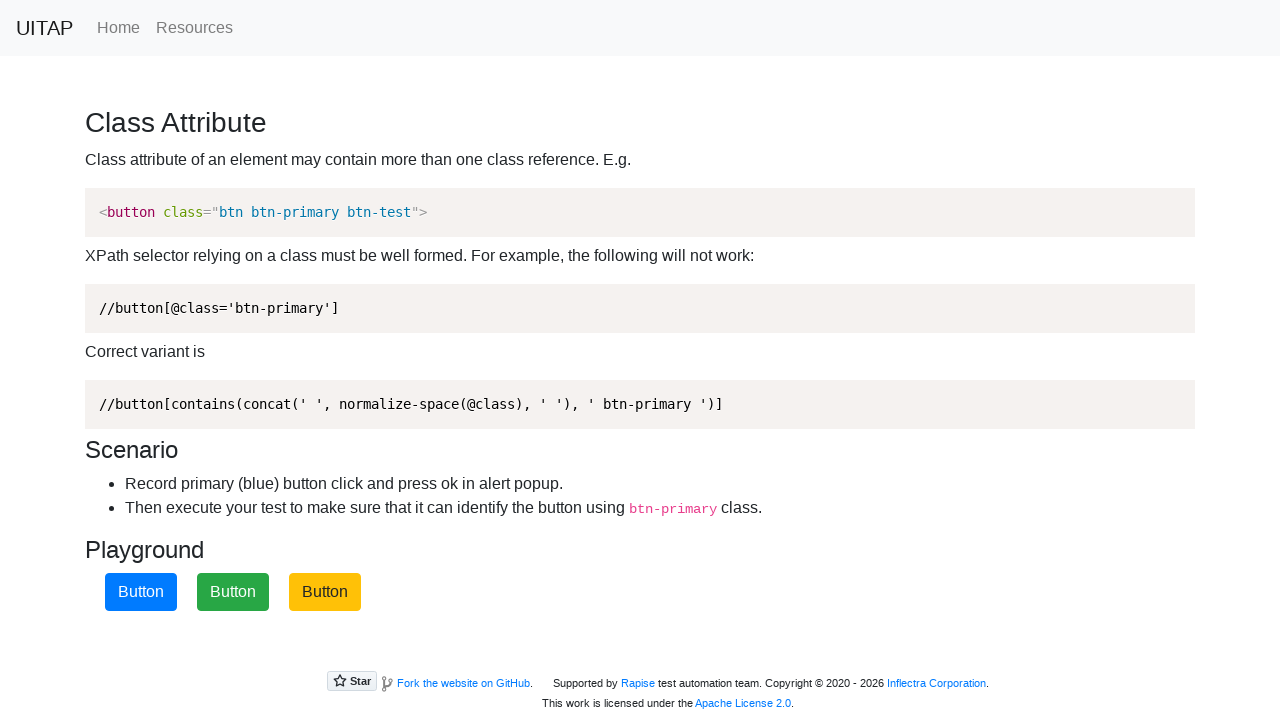

Navigated to UI Testing Playground class attribute page
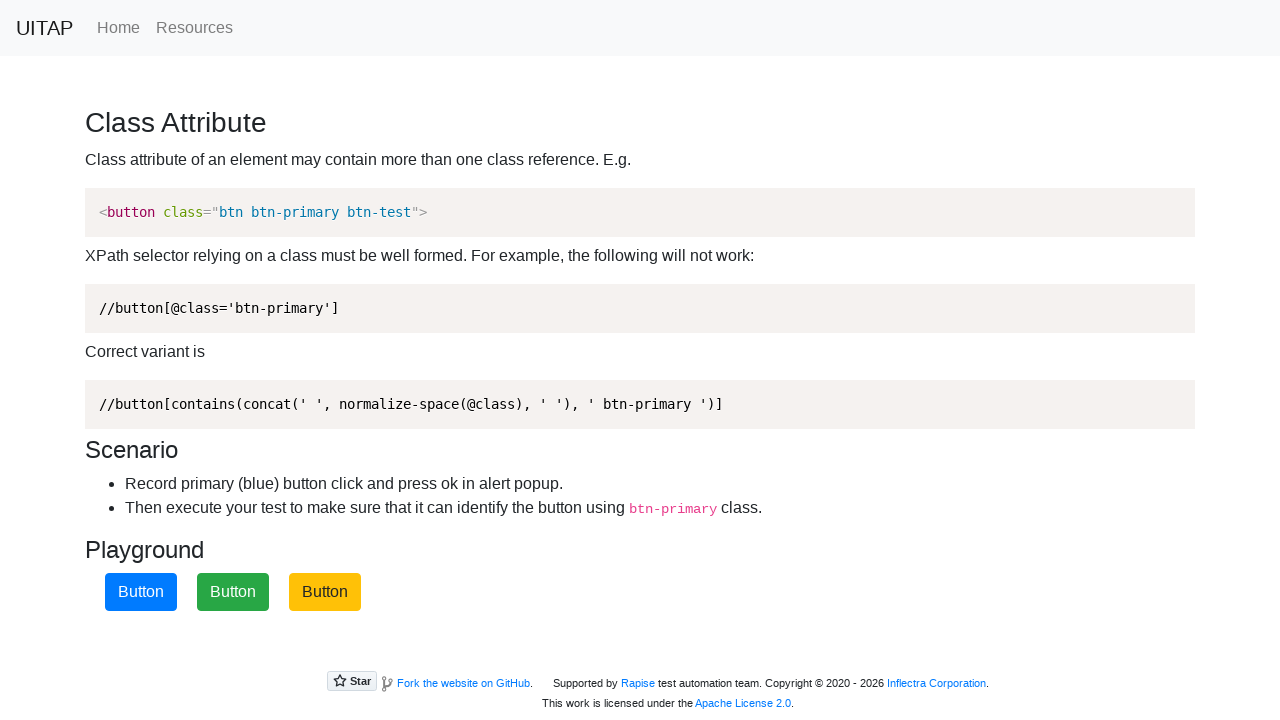

Clicked the blue button identified by btn-primary CSS class at (141, 592) on button.btn-primary
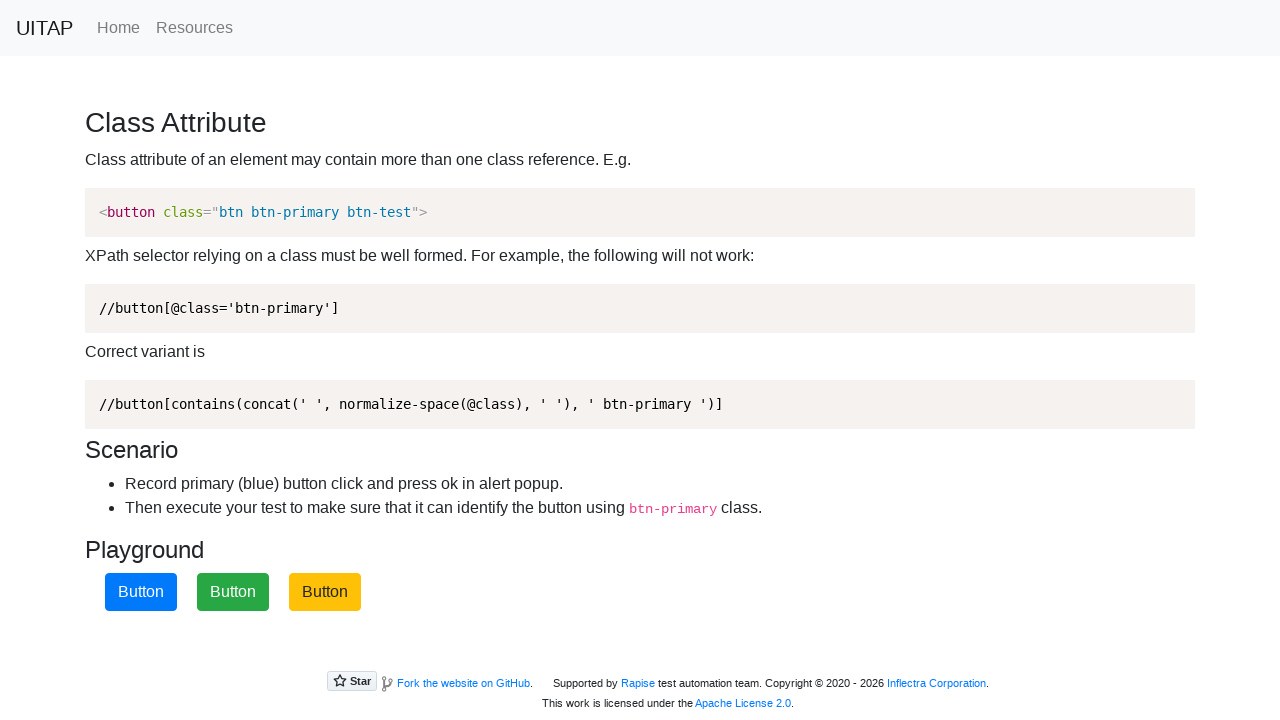

Set up dialog handler to accept any alerts
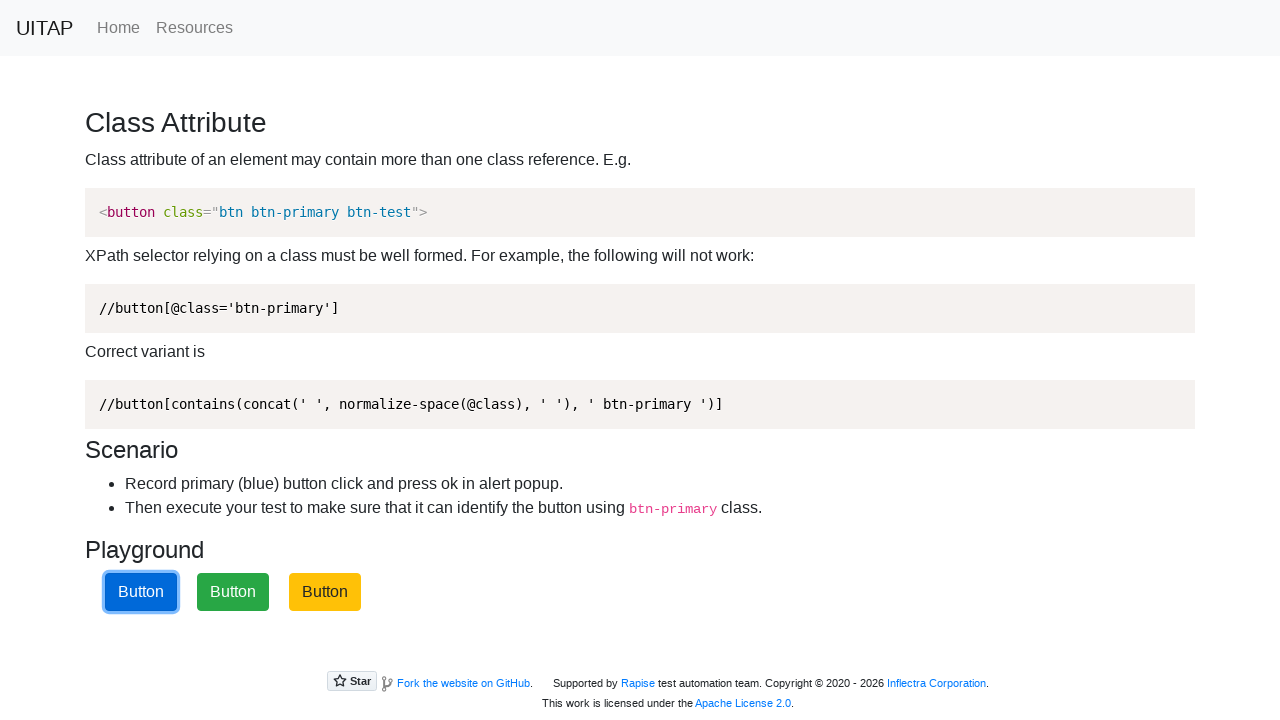

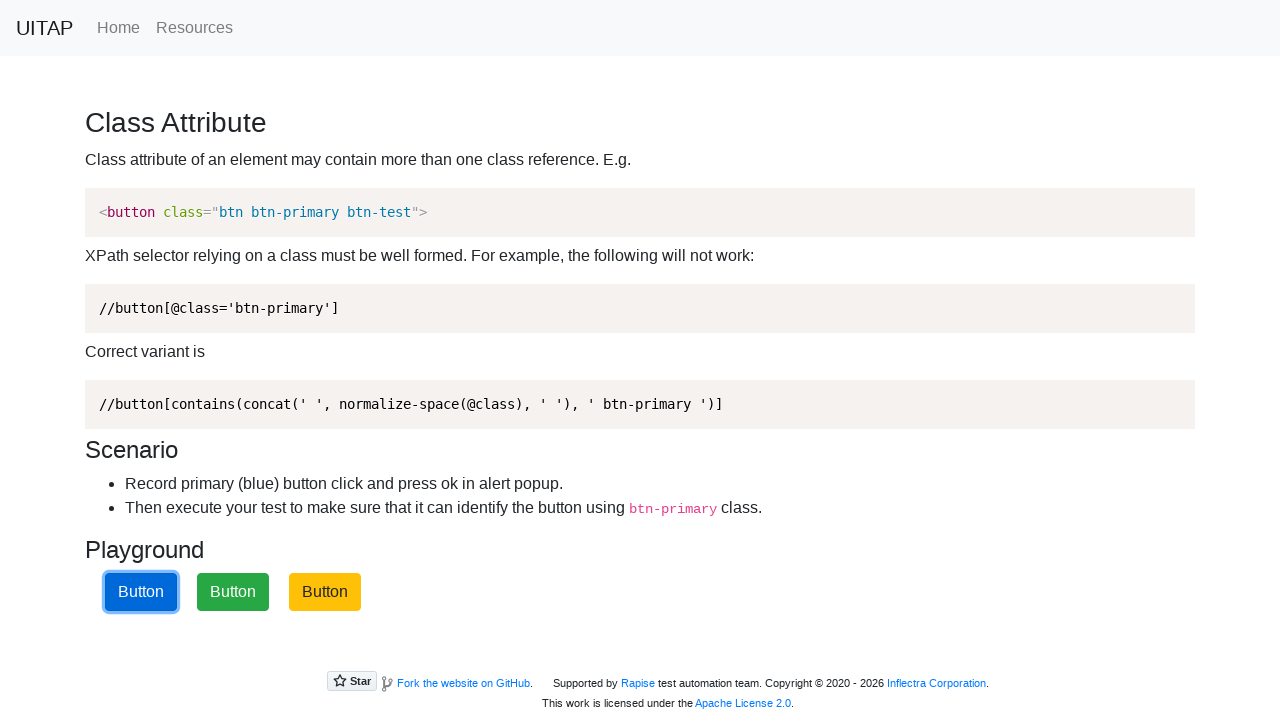